Tests keyboard and mouse operations by entering text in the first name field, copying it using keyboard shortcuts (Ctrl+C), and pasting it into the last name field (Ctrl+V)

Starting URL: http://demo.automationtesting.in/Register.html

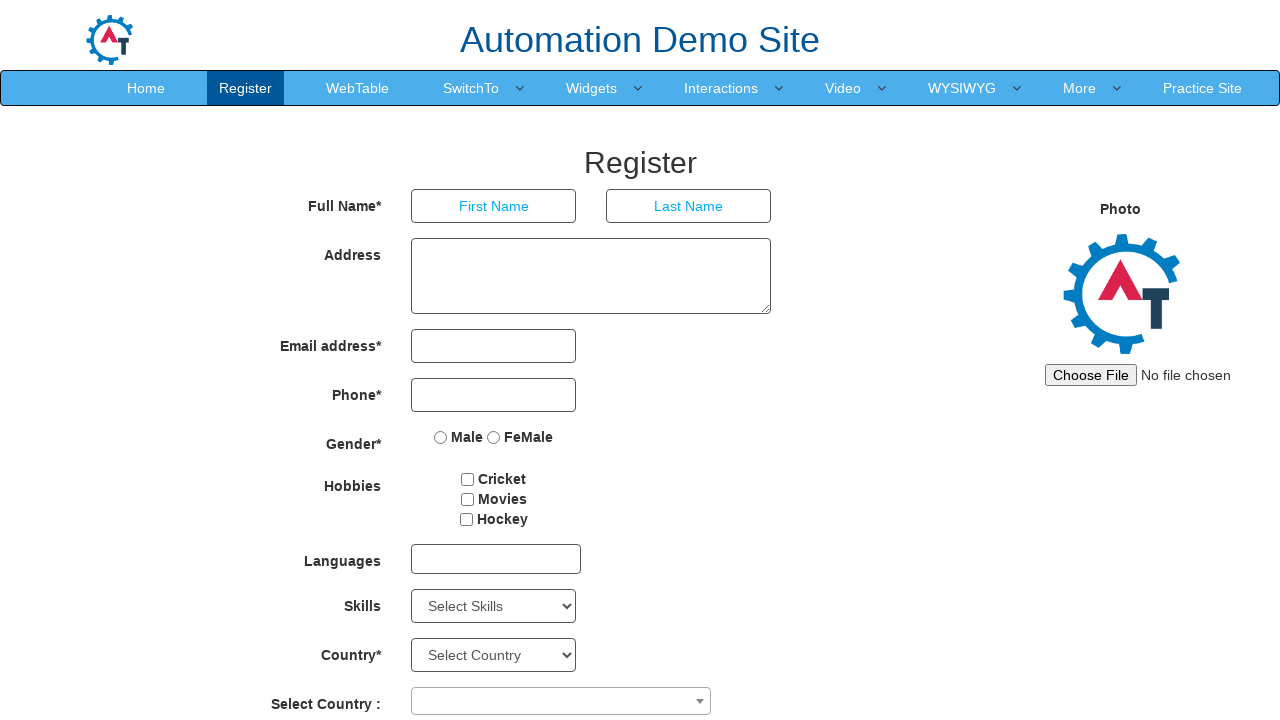

Filled first name field with 'admin' on input[placeholder='First Name']
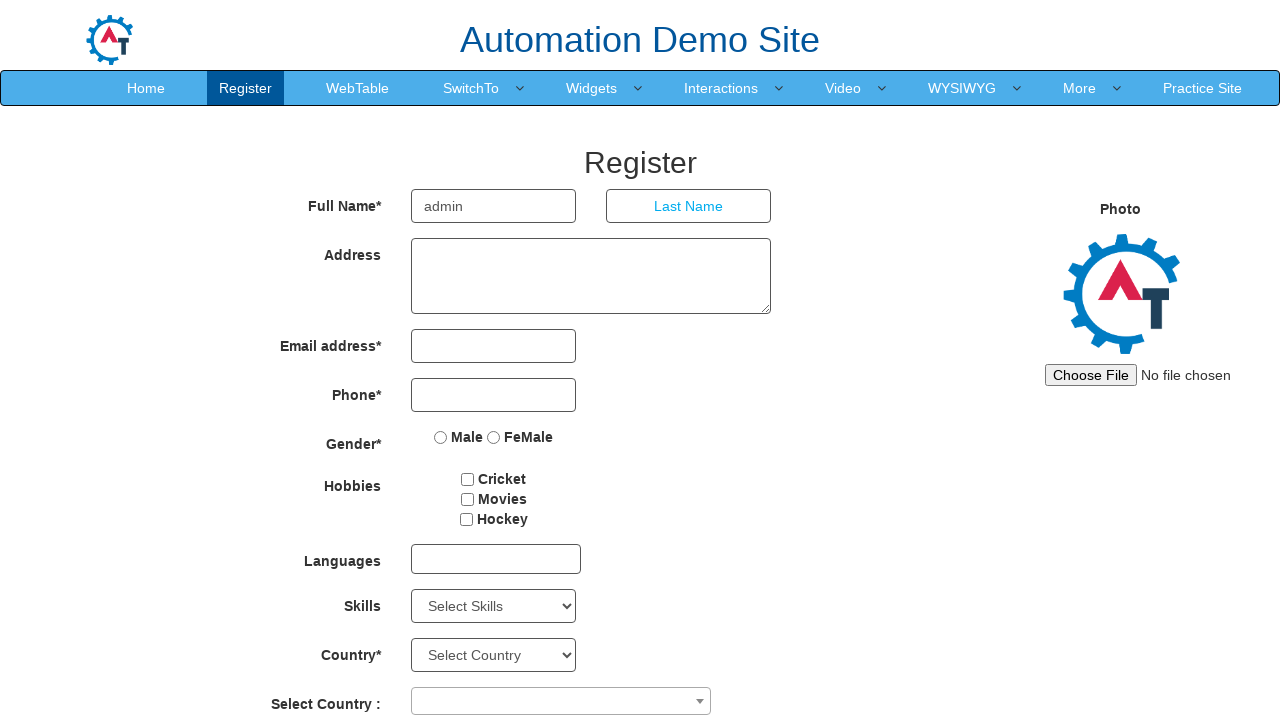

Clicked on first name field to focus it at (494, 206) on input[placeholder='First Name']
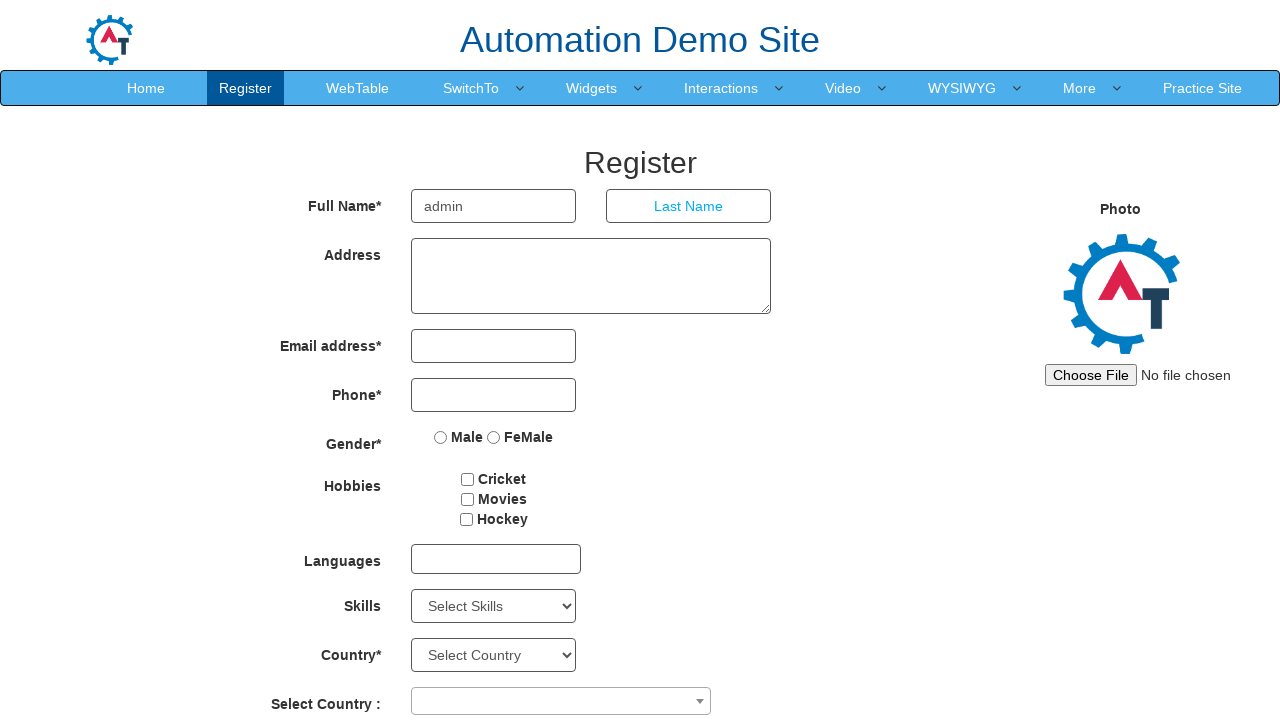

Selected all text in first name field
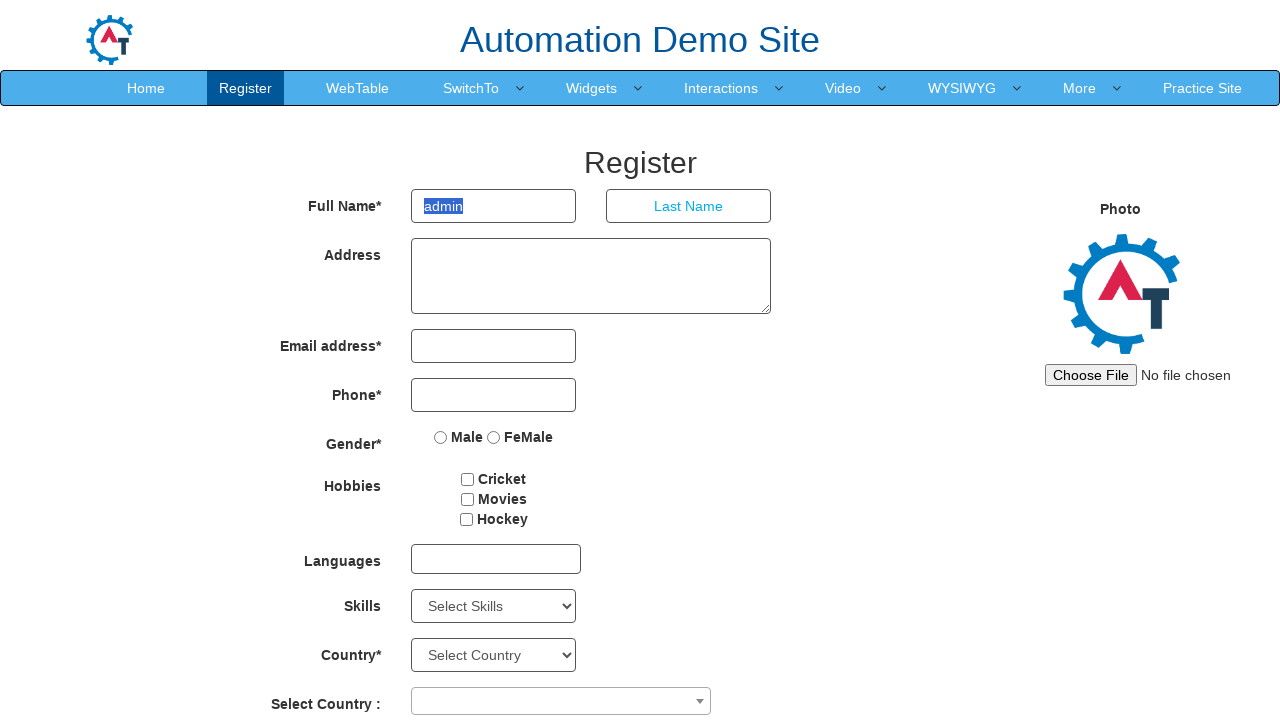

Copied first name text using Ctrl+C keyboard shortcut
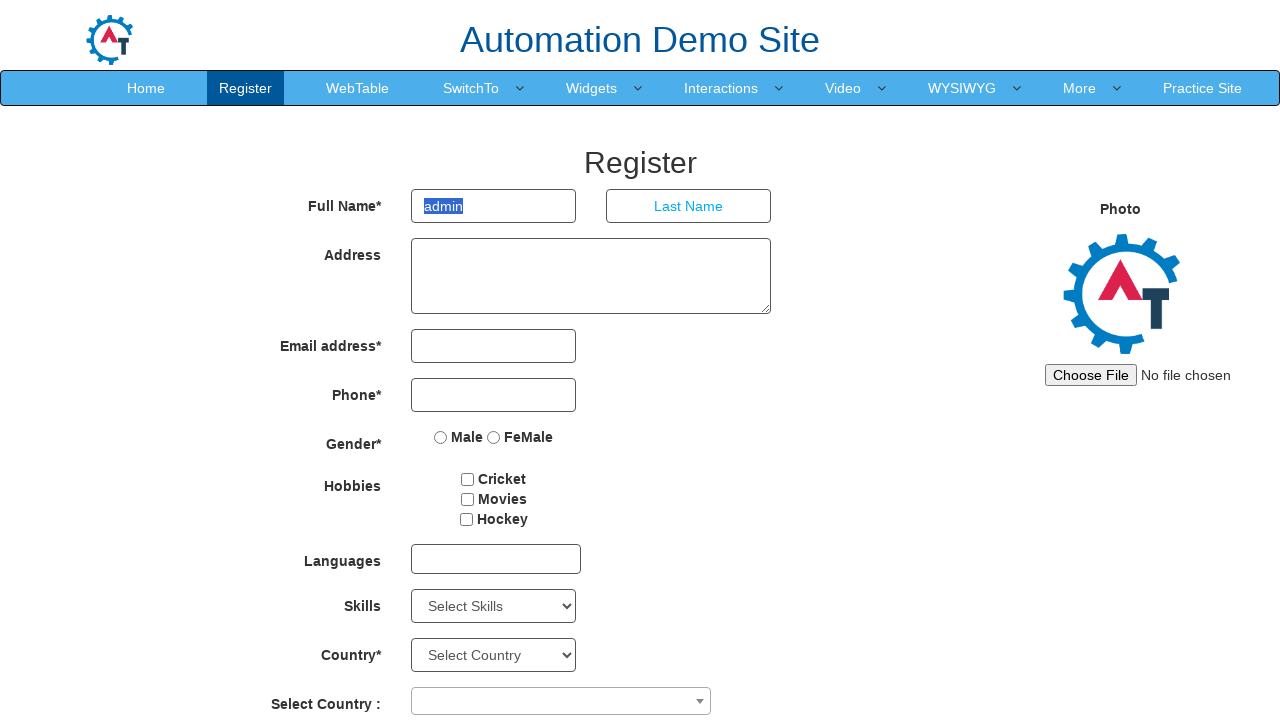

Clicked on last name field to focus it at (689, 206) on input[placeholder='Last Name']
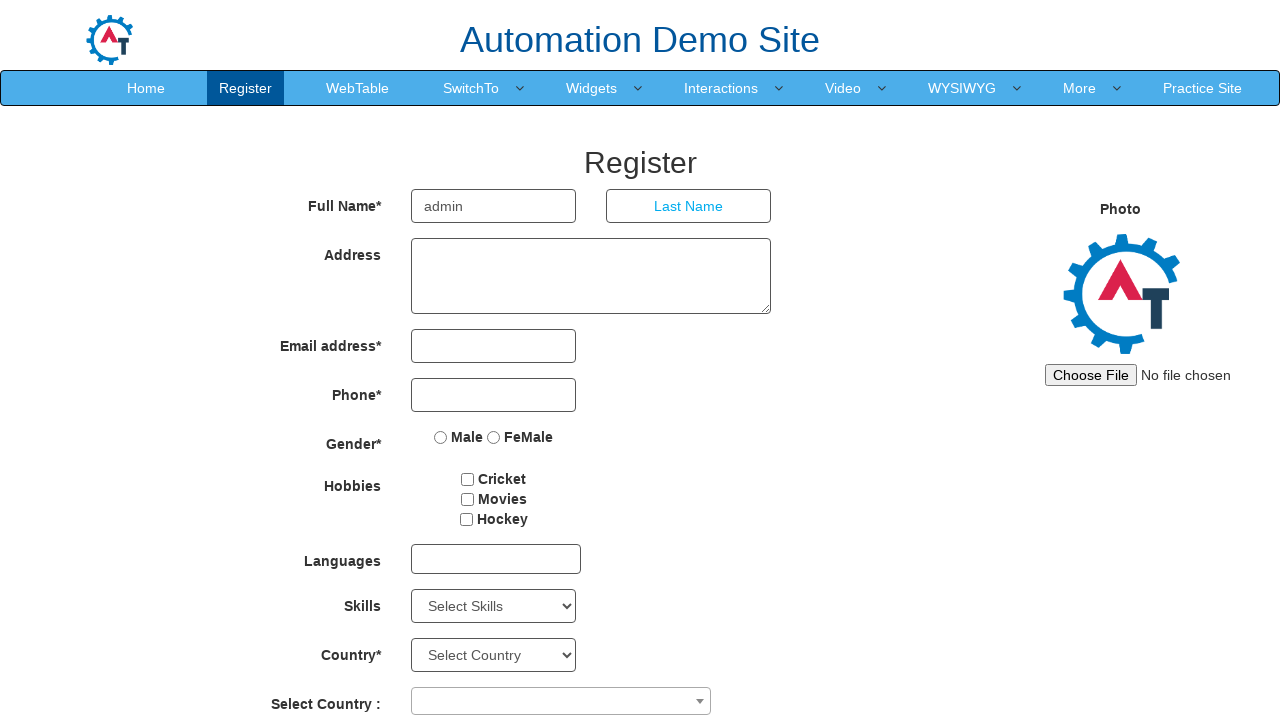

Pasted copied text into last name field using Ctrl+V keyboard shortcut
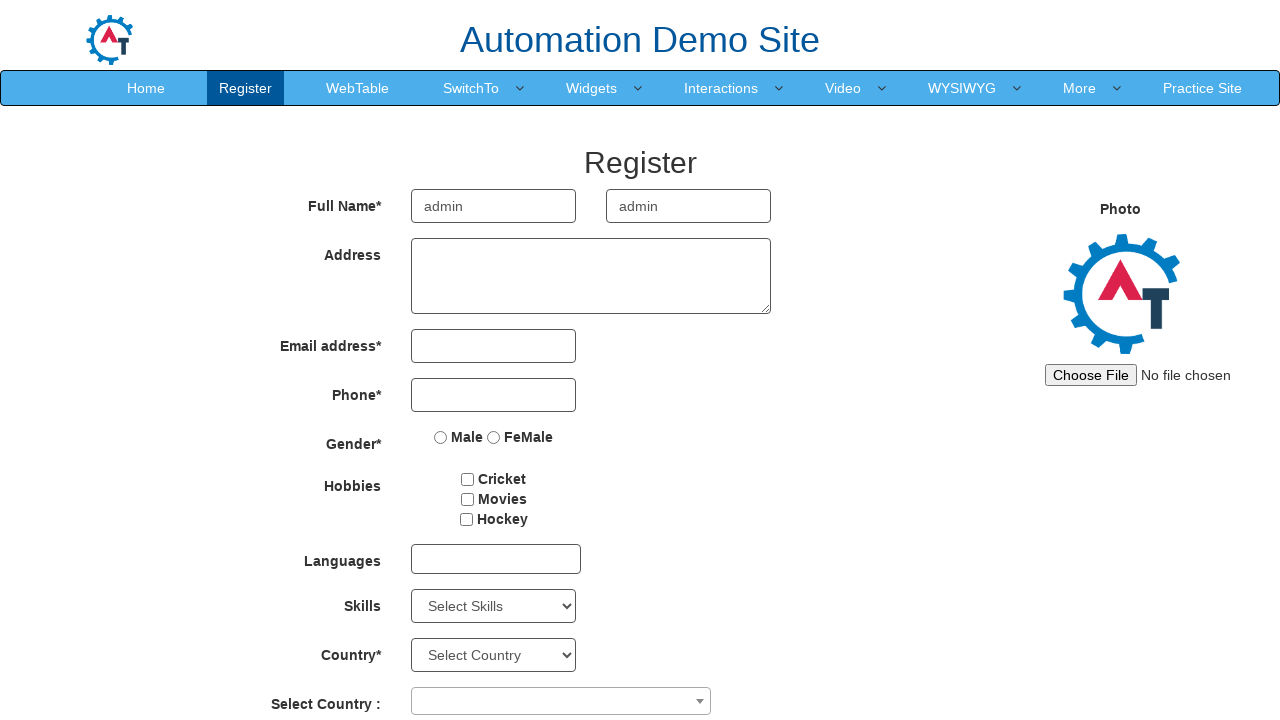

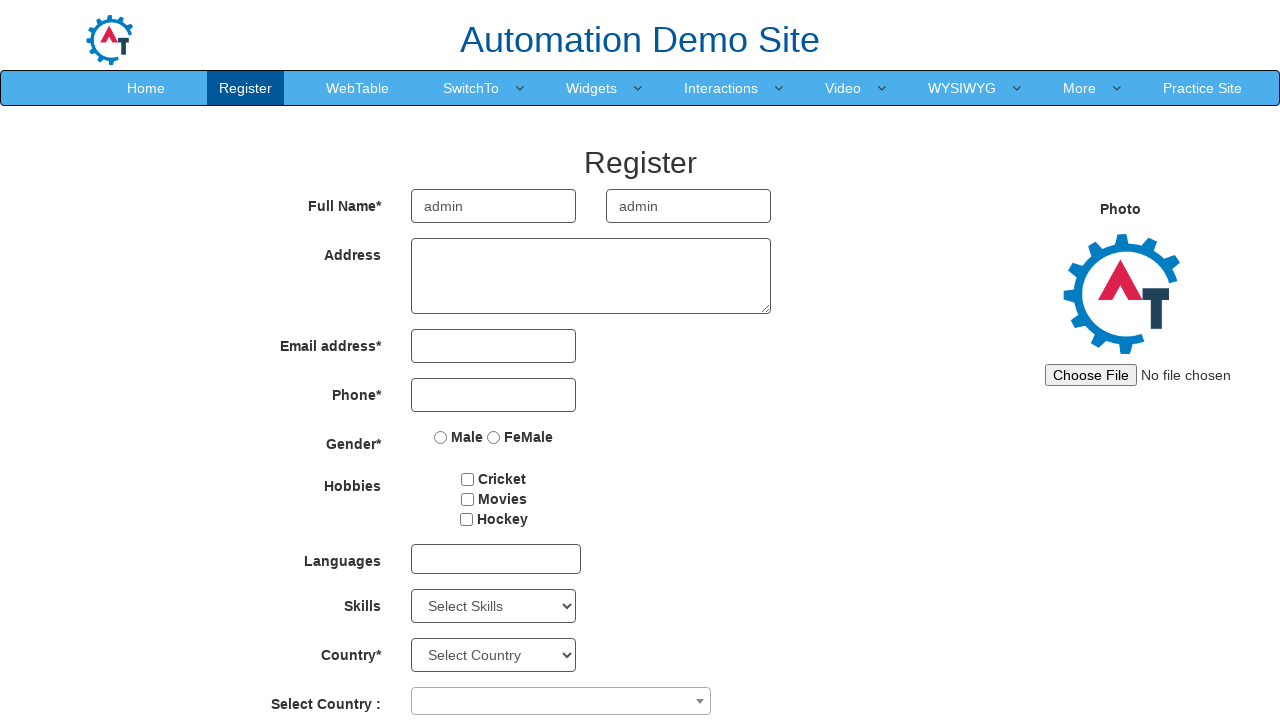